Tests a form by filling in the first name and last name fields on a practice form page

Starting URL: https://formy-project.herokuapp.com/form

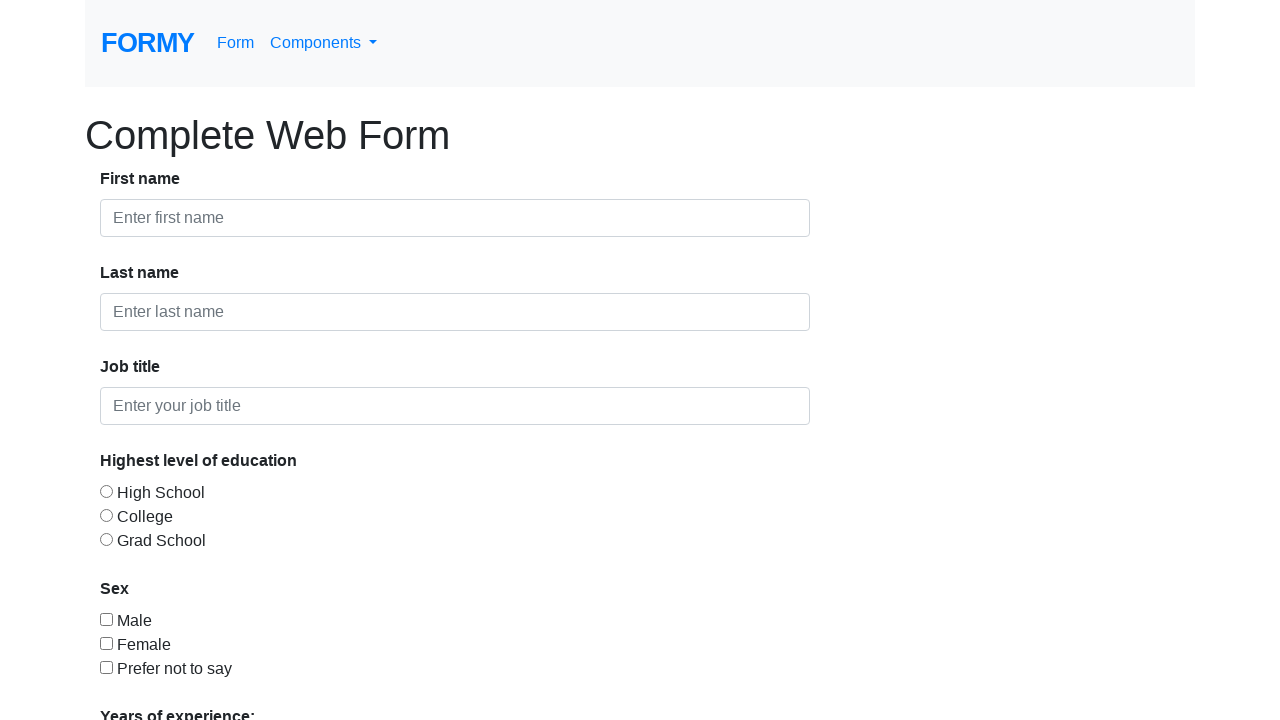

Filled first name field with 'Marian' on #first-name
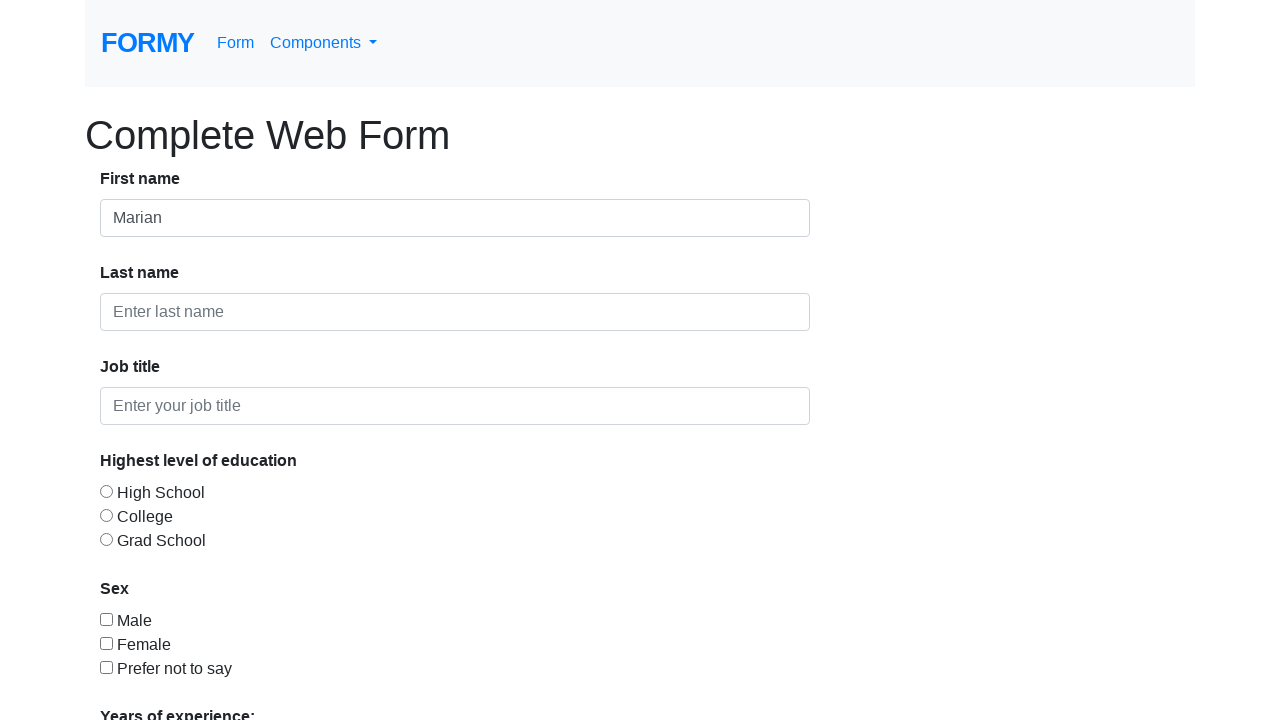

Filled last name field with 'Gheorghisor' on #last-name
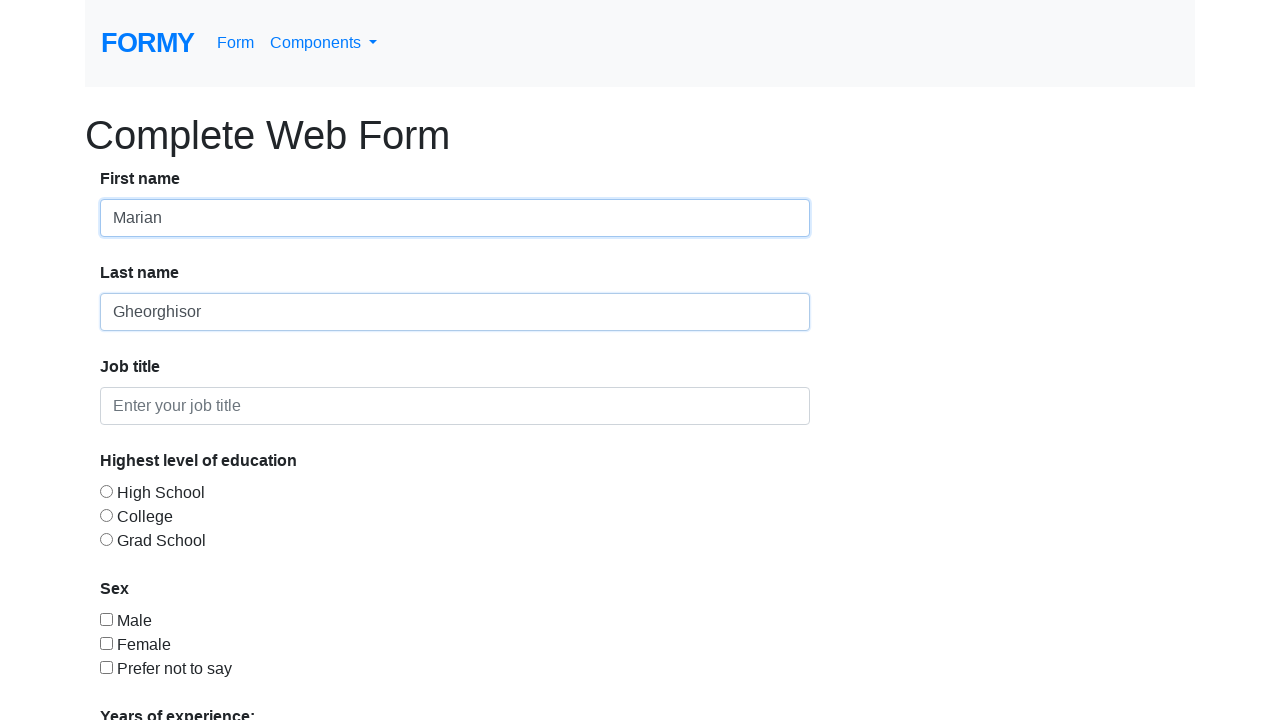

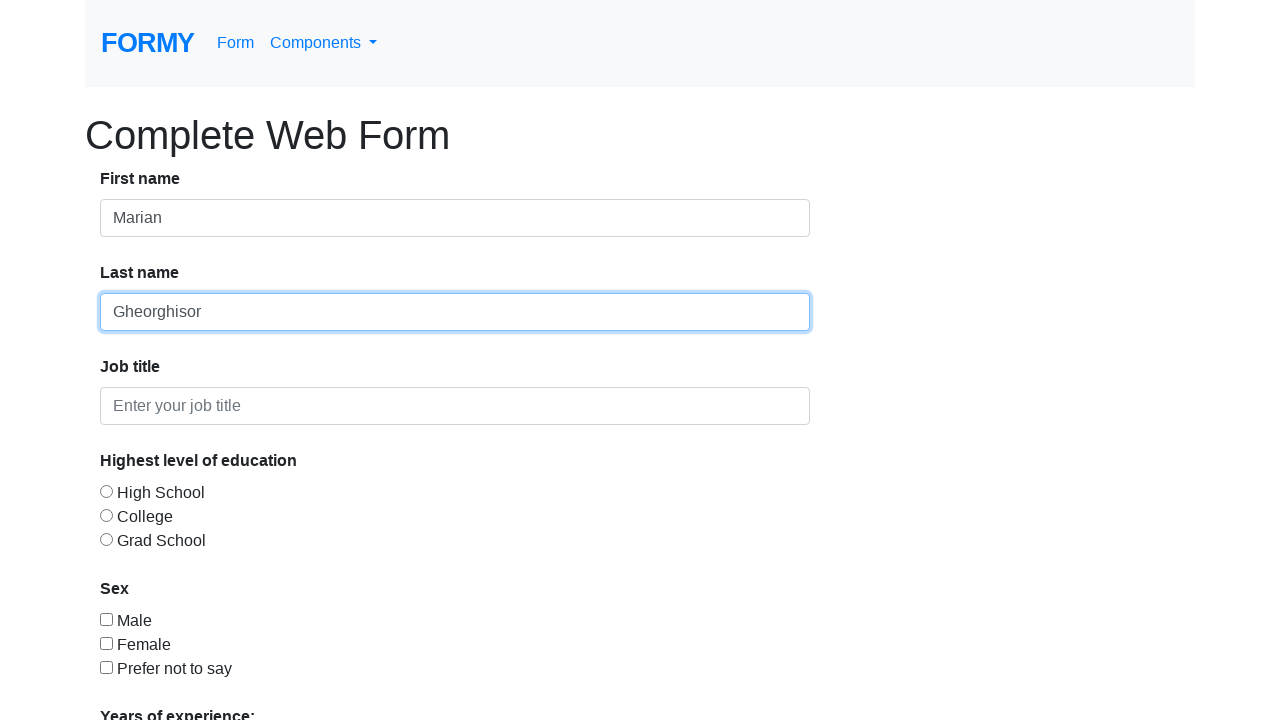